Tests interaction with nested iframes by navigating through multiple frame levels and filling a text input field

Starting URL: http://demo.automationtesting.in/Frames.html

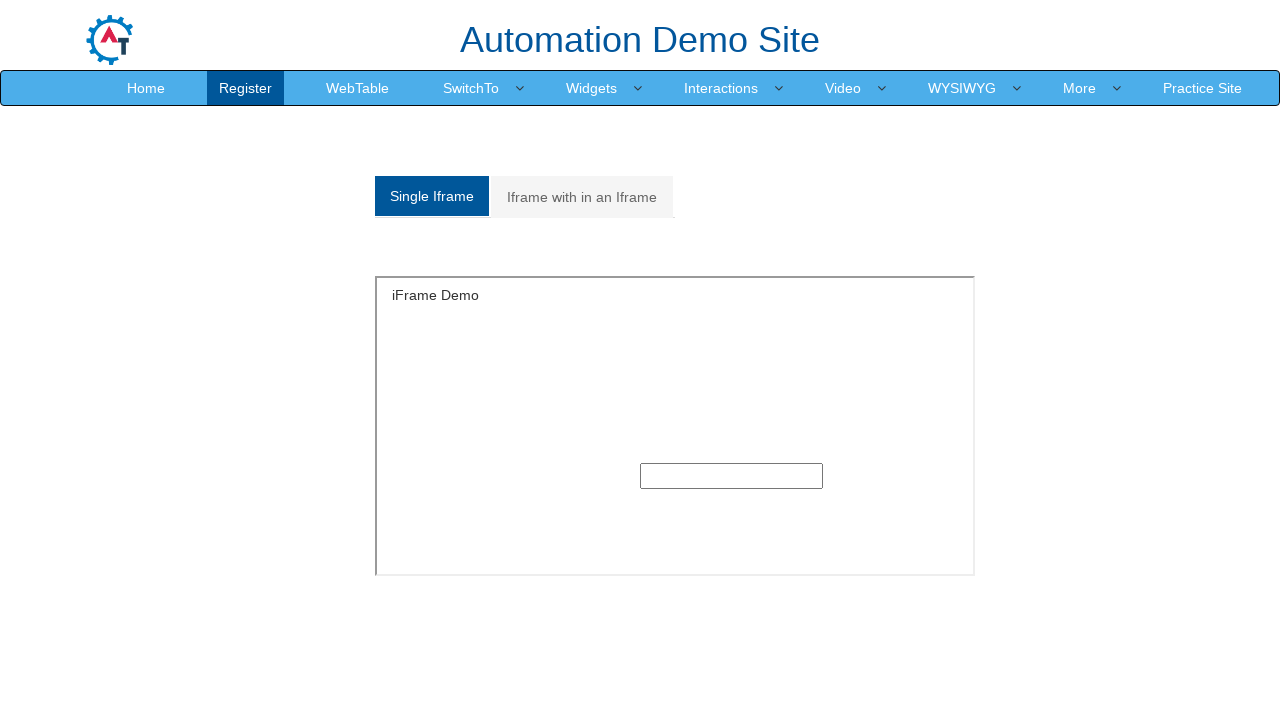

Clicked on the iframe tab at (582, 197) on (//a[@data-toggle='tab'])[2]
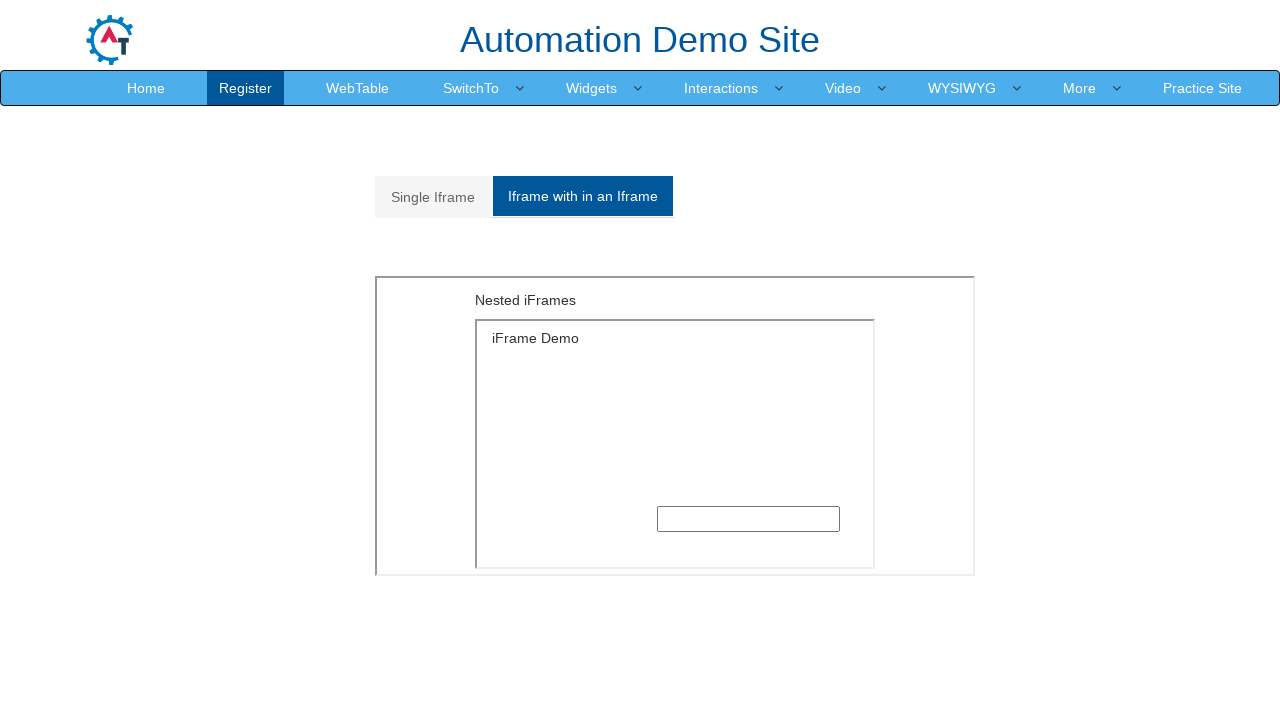

Located main frame with MultipleFrames.html
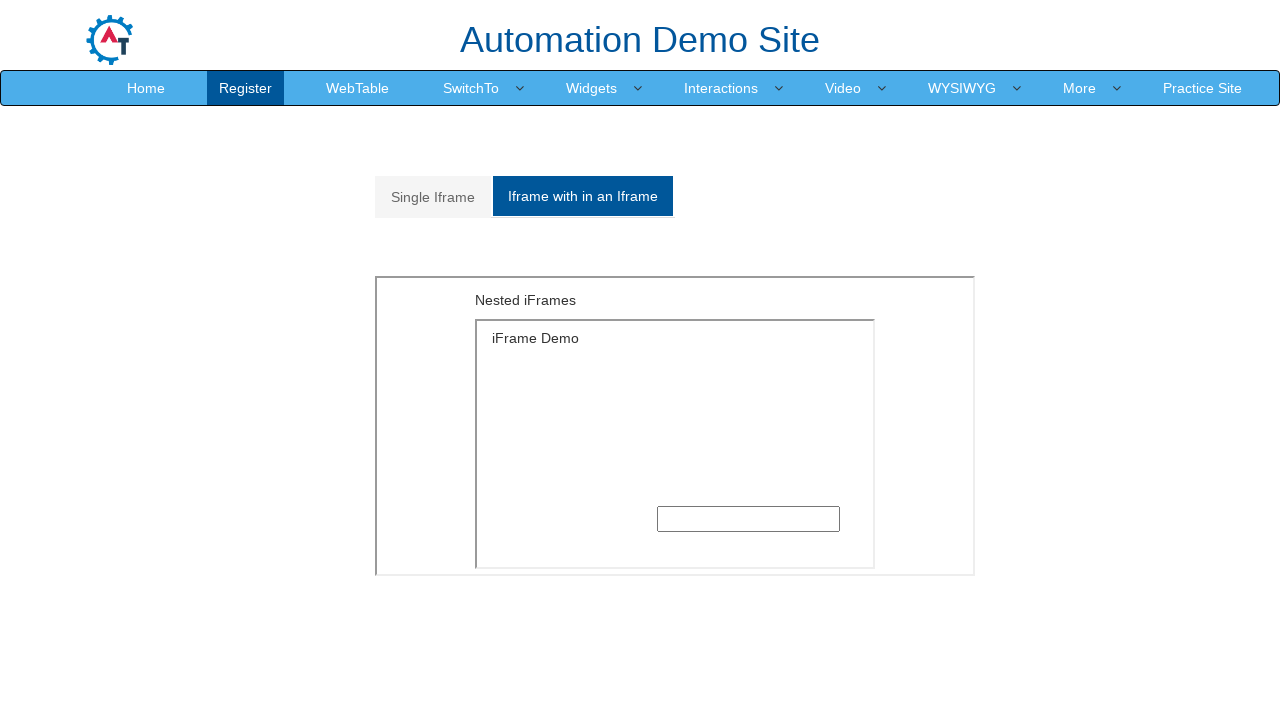

Located nested frame within main frame
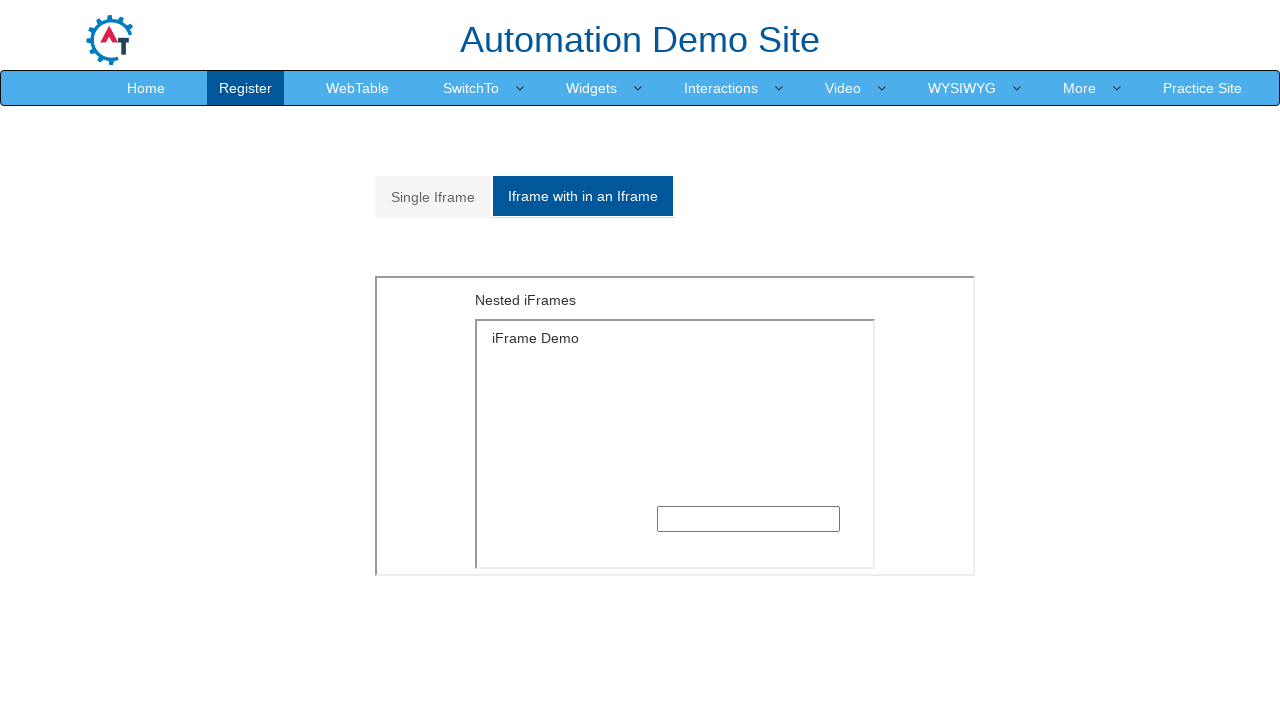

Filled text input in nested frame with 'MohammadRifatAmin' on xpath=//iframe[@src='MultipleFrames.html'] >> internal:control=enter-frame >> xp
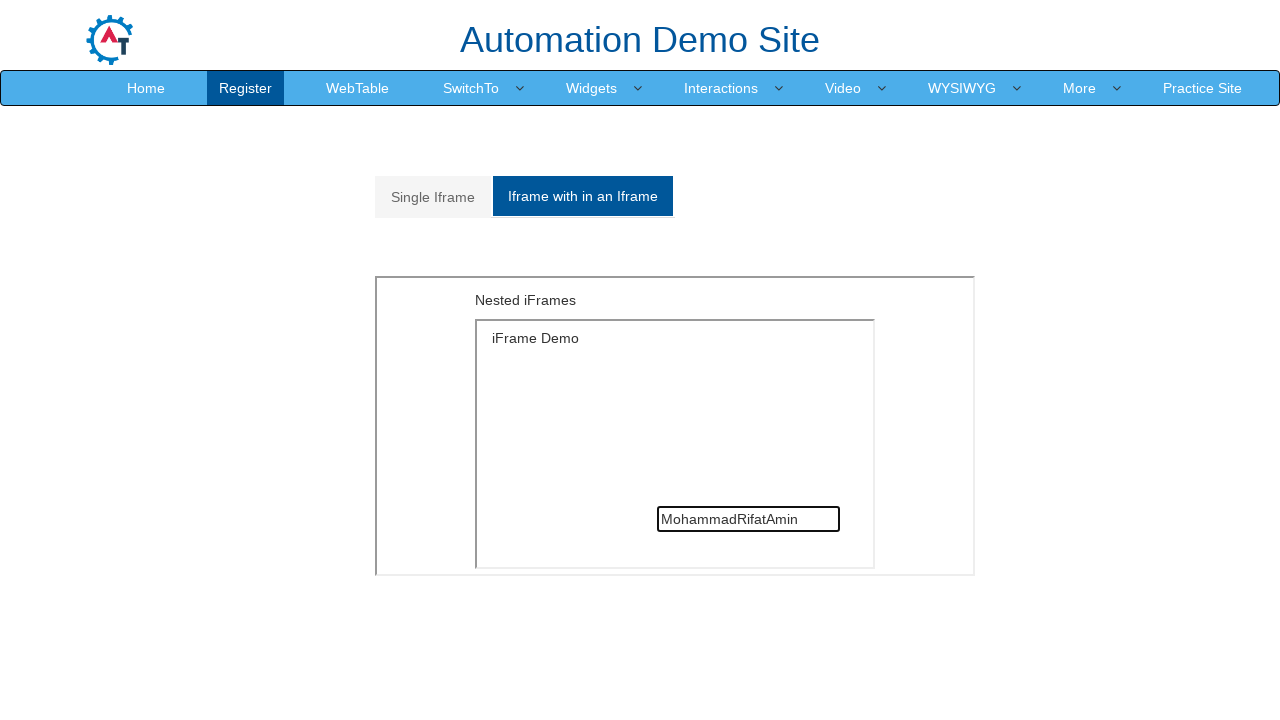

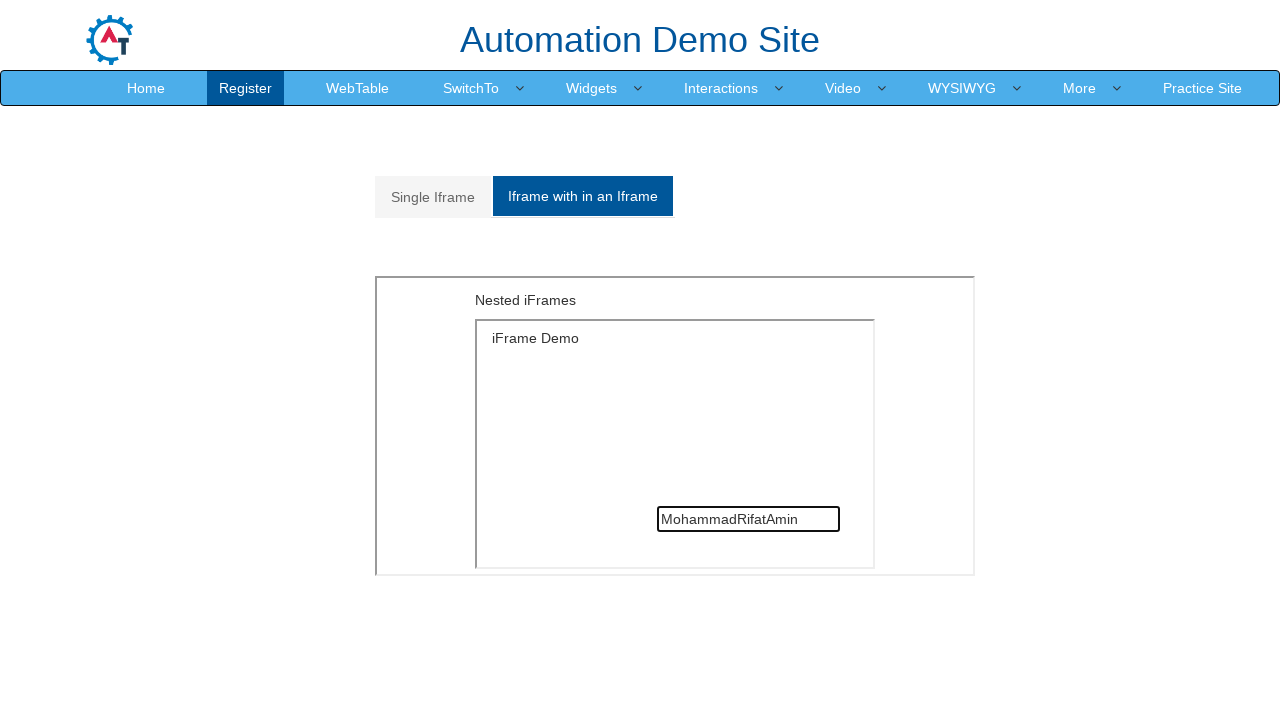